Tests that edits are saved when the edit field loses focus (blur event)

Starting URL: https://demo.playwright.dev/todomvc

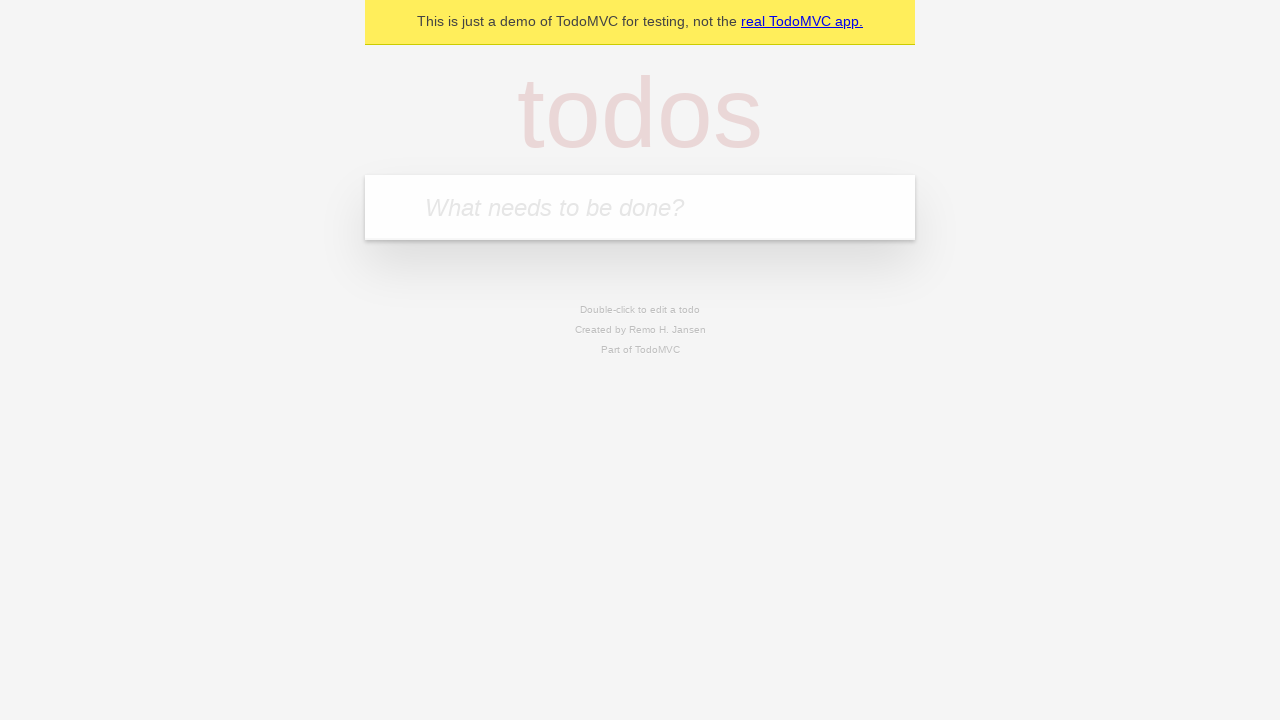

Filled new todo field with 'buy some cheese' on .new-todo
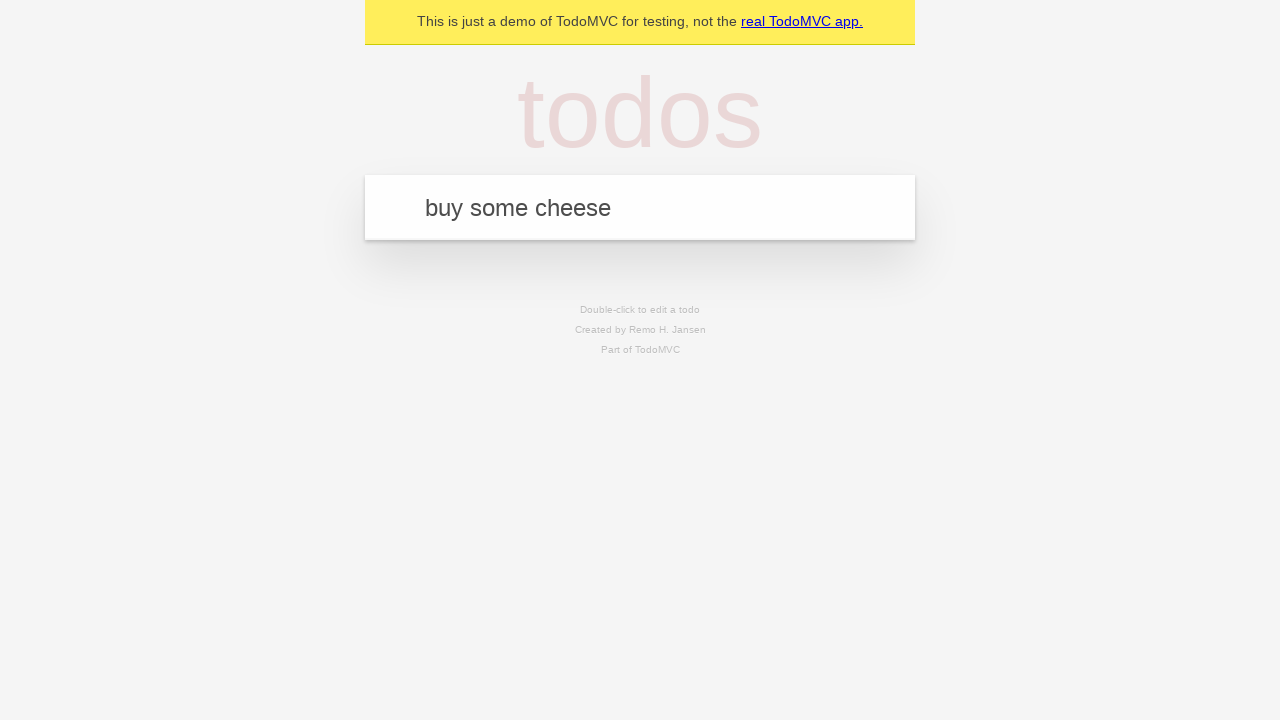

Pressed Enter to create first todo on .new-todo
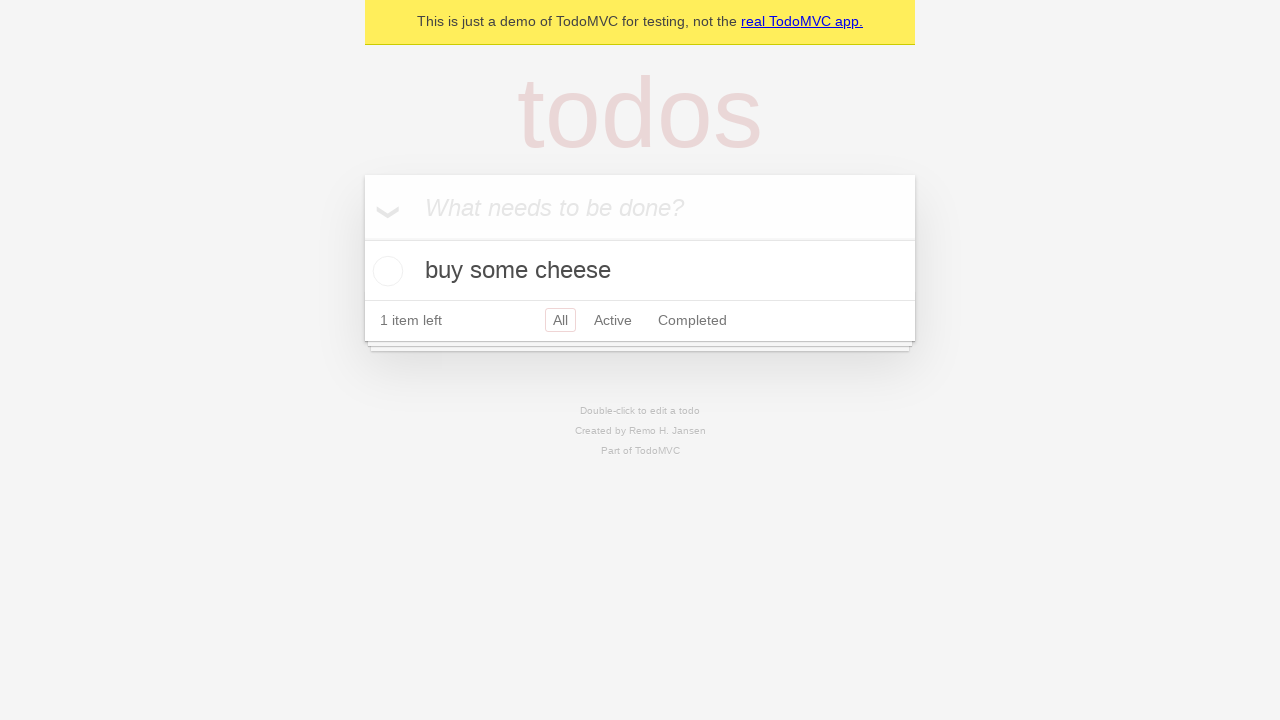

Filled new todo field with 'feed the cat' on .new-todo
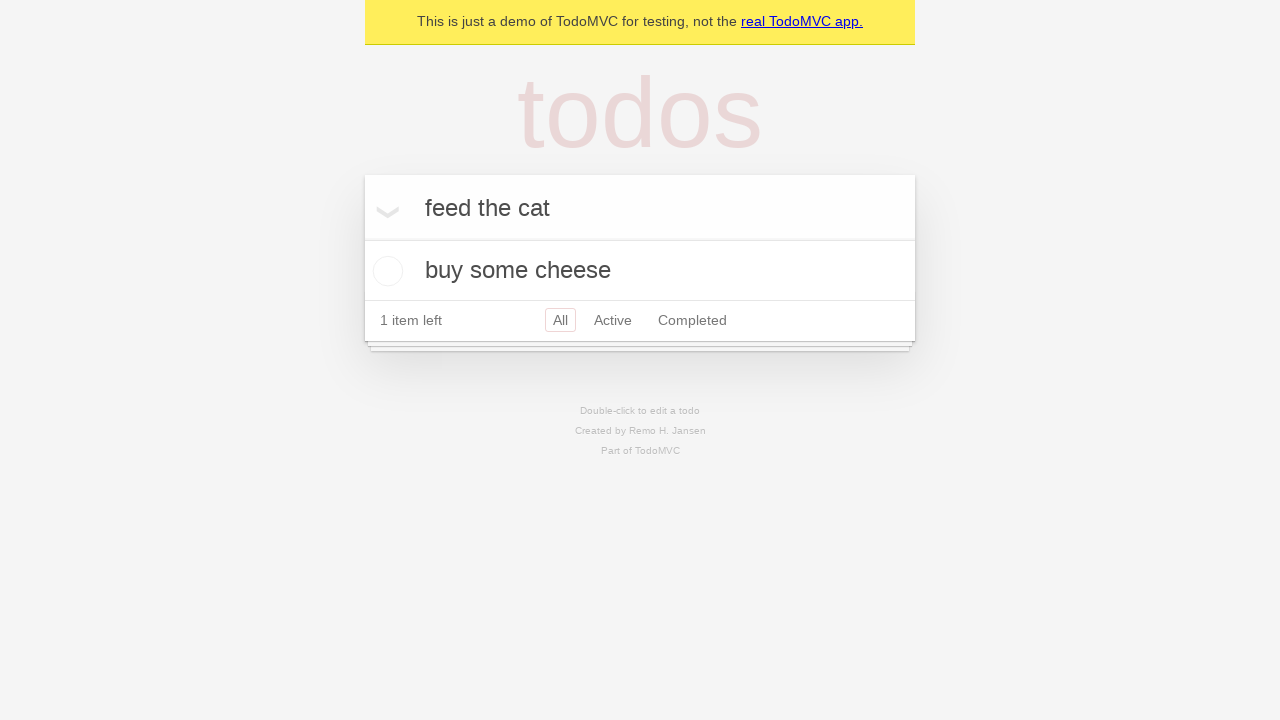

Pressed Enter to create second todo on .new-todo
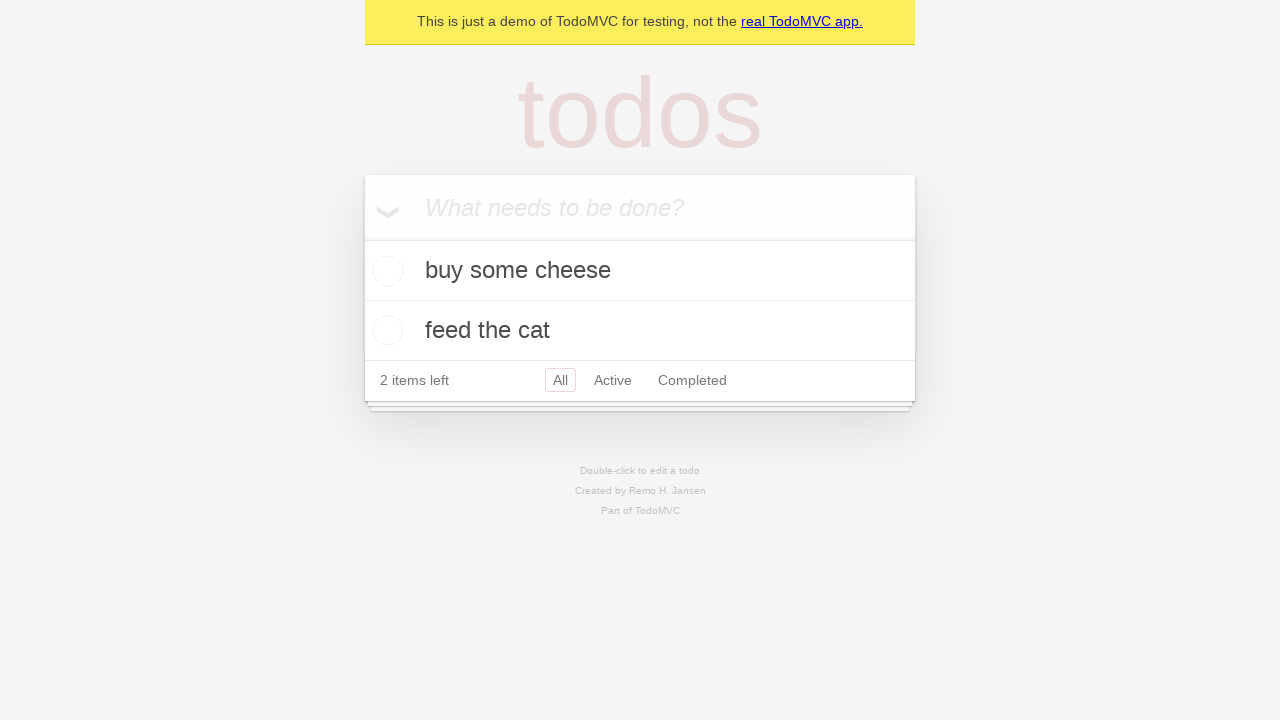

Filled new todo field with 'book a doctors appointment' on .new-todo
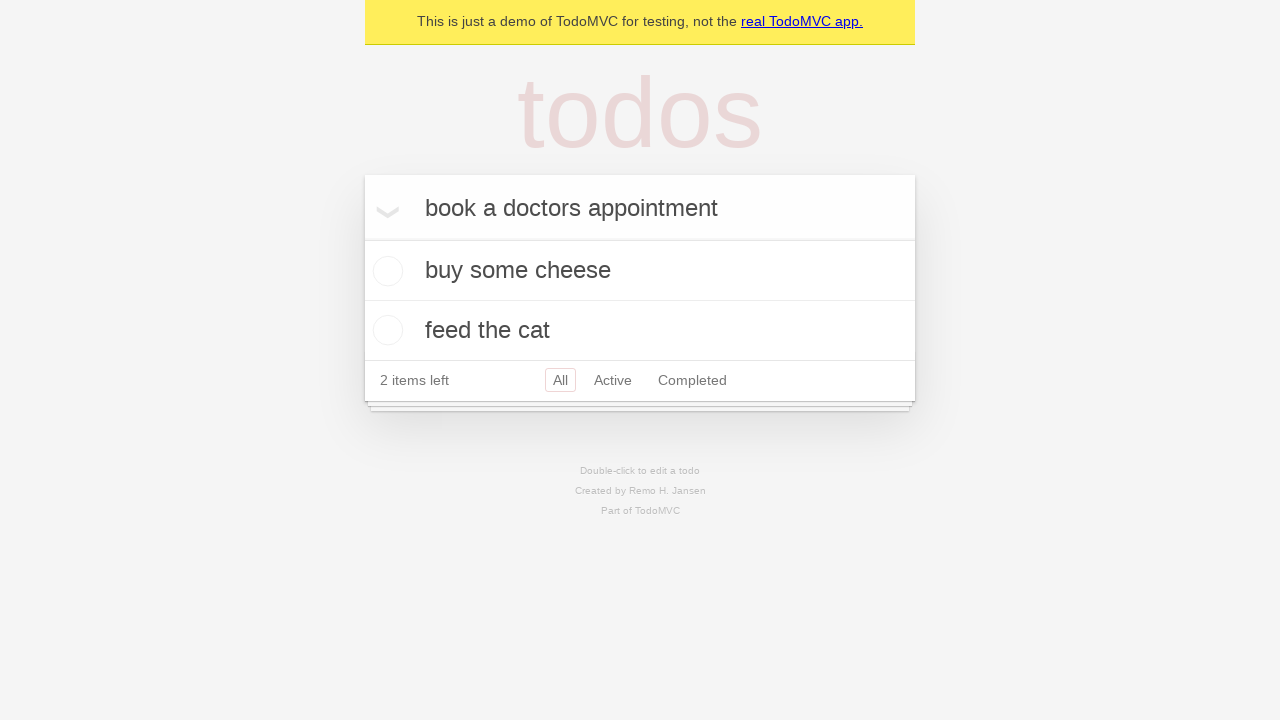

Pressed Enter to create third todo on .new-todo
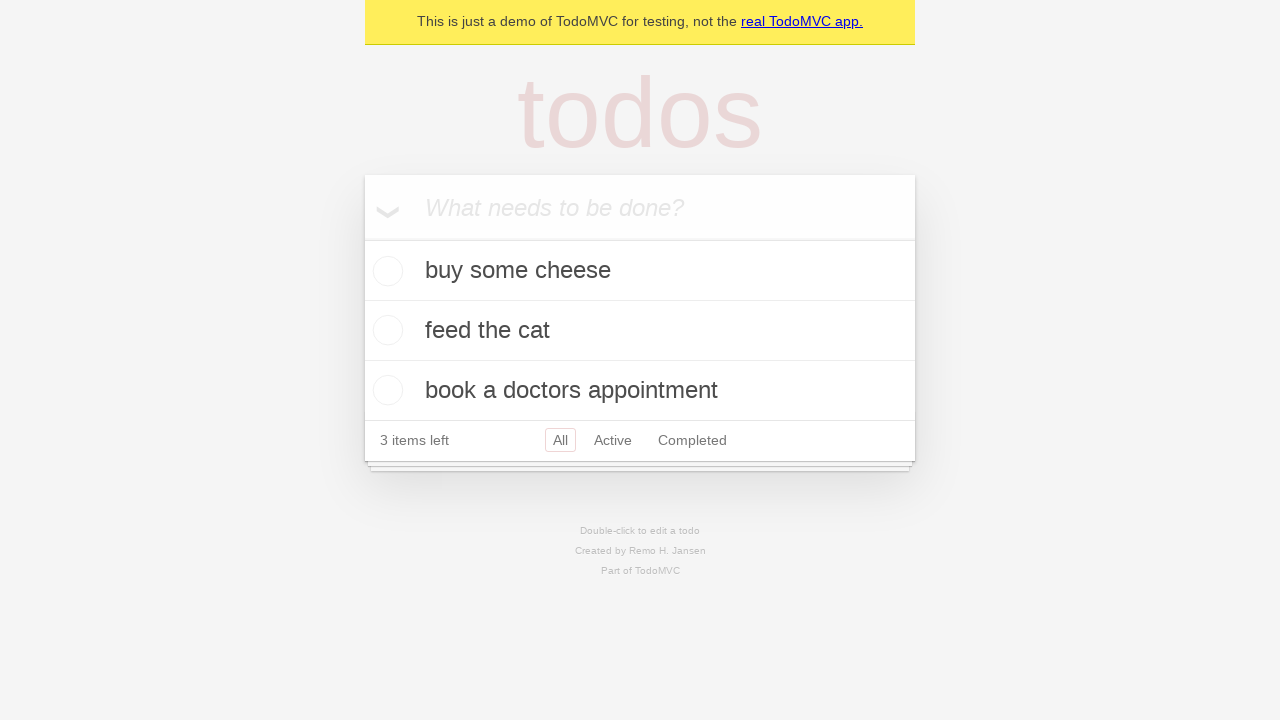

Double-clicked second todo to enter edit mode at (640, 331) on .todo-list li >> nth=1
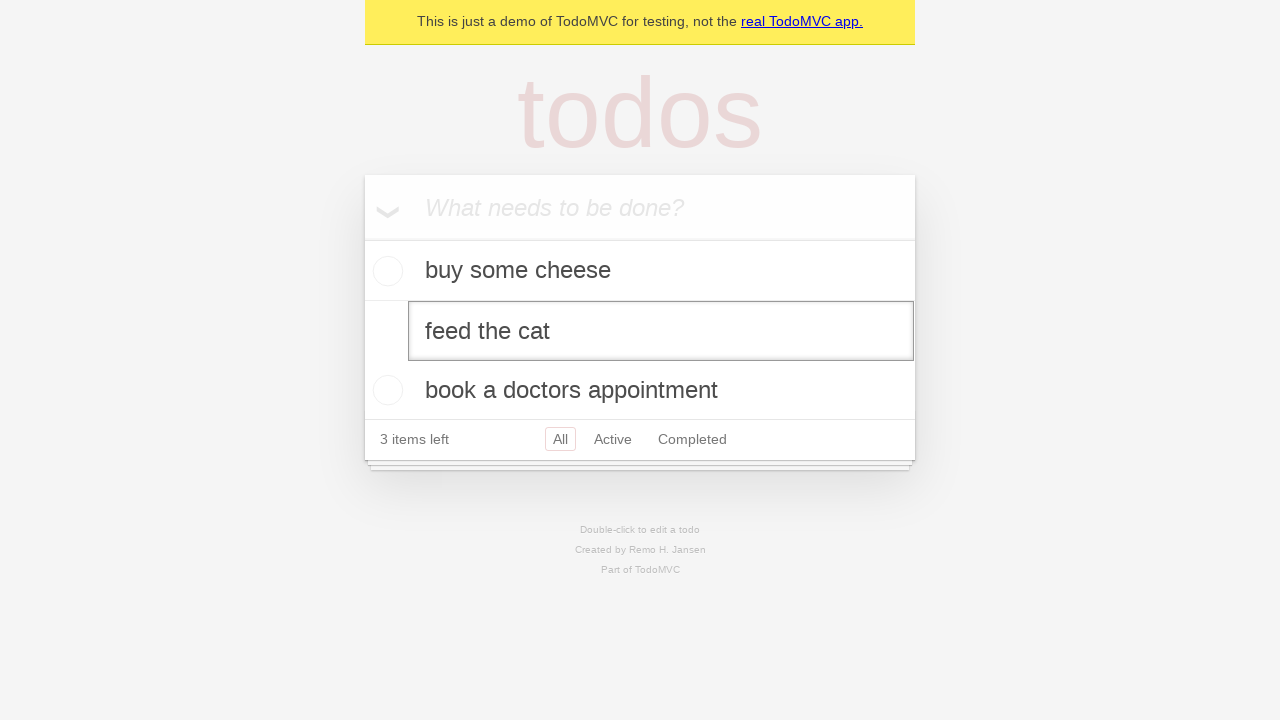

Filled edit field with 'buy some sausages' on .todo-list li >> nth=1 >> .edit
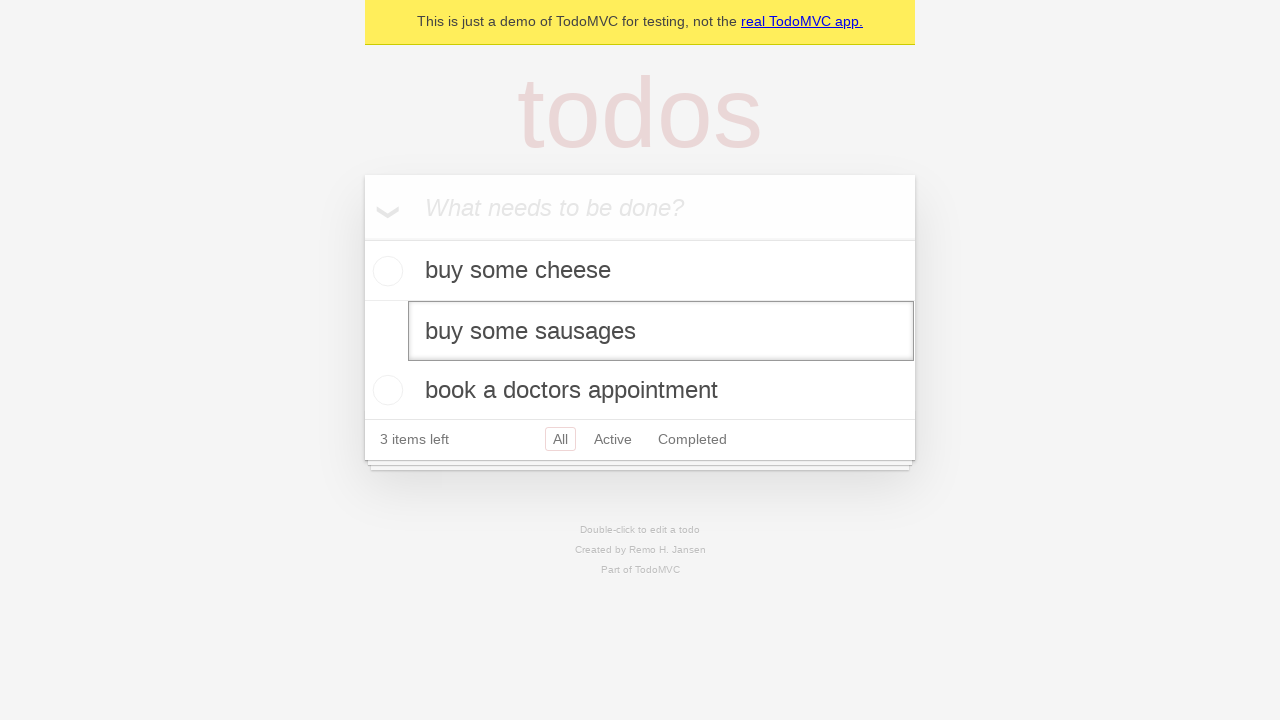

Dispatched blur event to save edited todo text
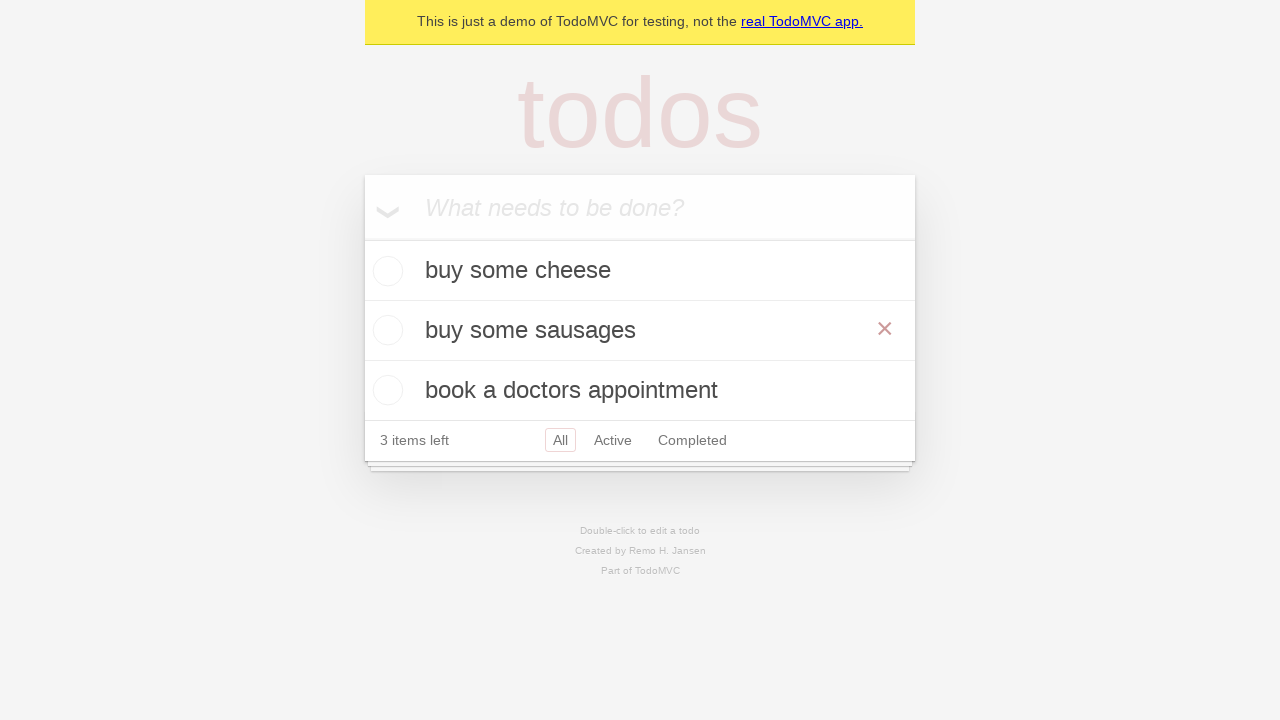

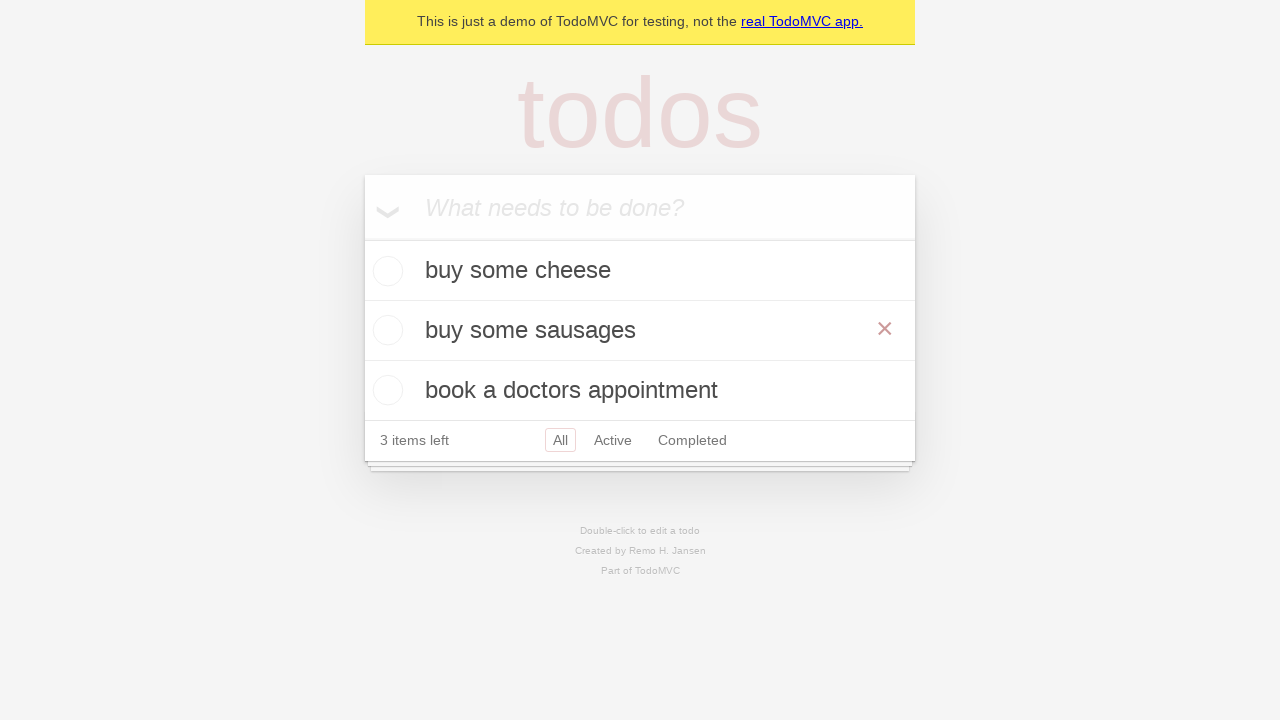